Tests UI selector functionality on a demo site by clicking a destination button, selecting from a dropdown menu, choosing "Tongli" option, and interacting with a progress bar element.

Starting URL: https://demo.testim.io/

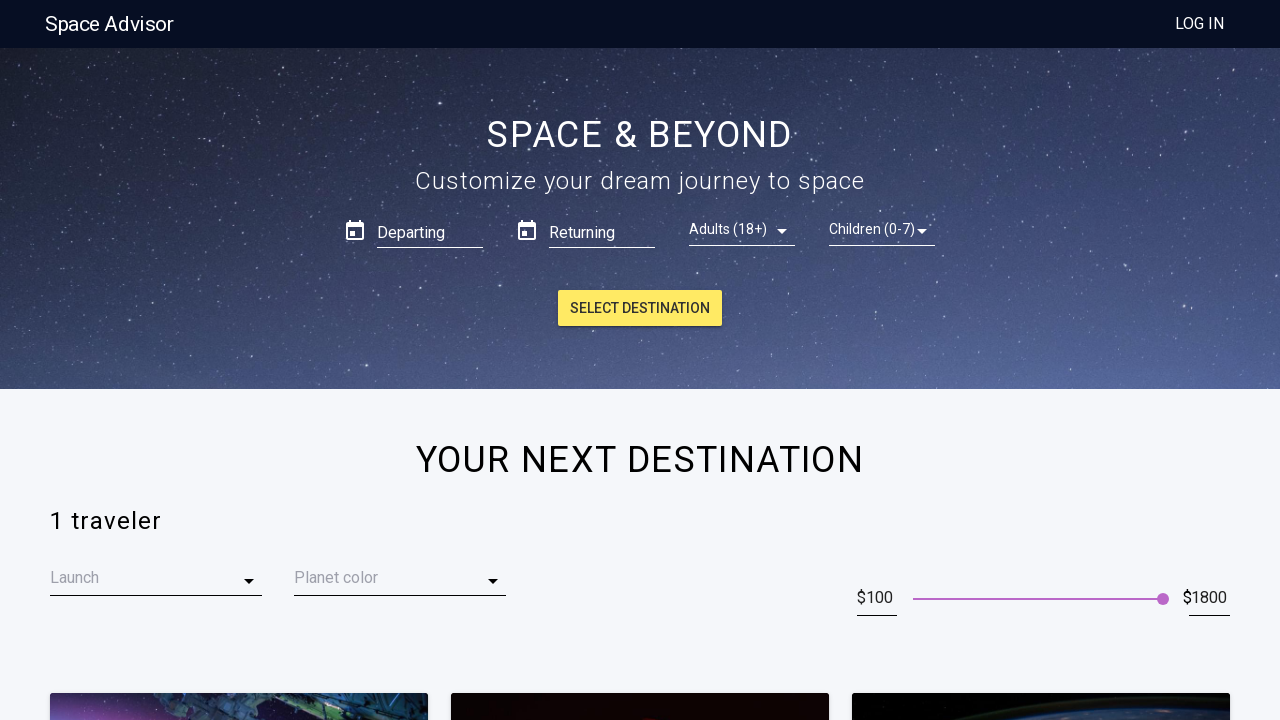

Clicked 'Select Destination' button at (640, 308) on [data-react-toolbox="button"] >> internal:has-text="Select Destination"i
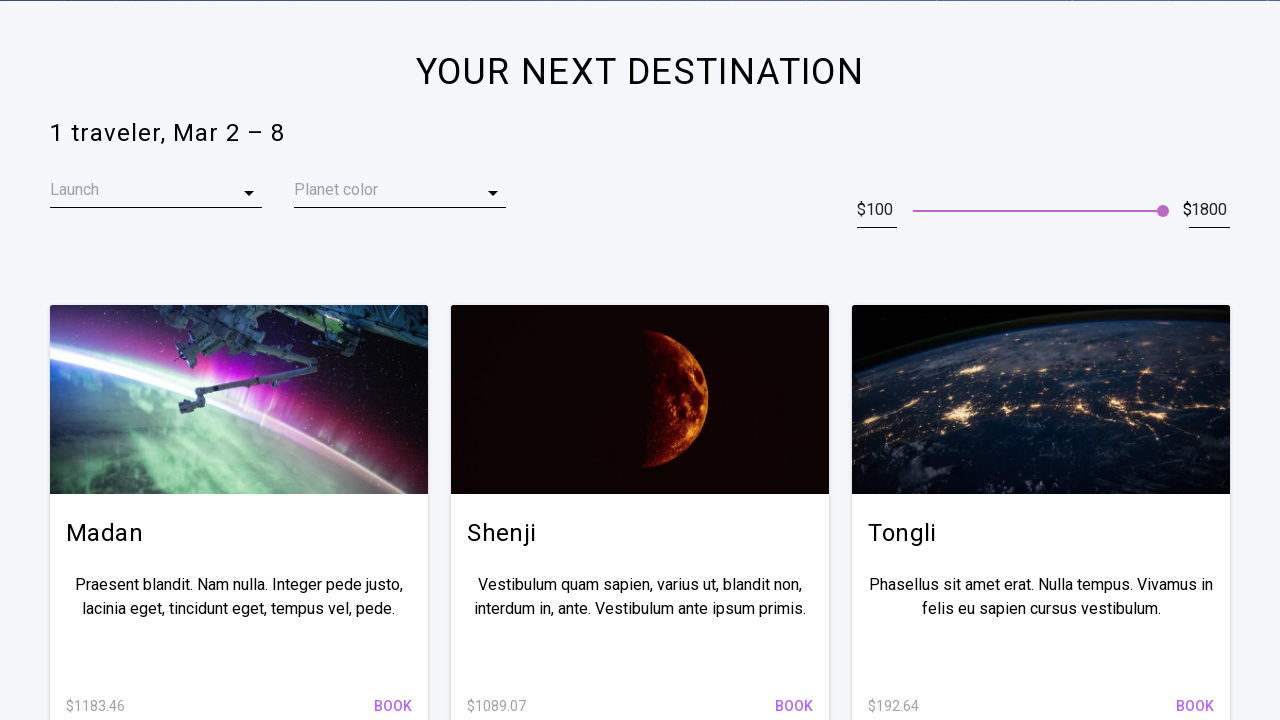

Clicked dropdown with 'Launch' text at (156, 211) on [data-react-toolbox="dropdown"] >> internal:has-text="Launch"i
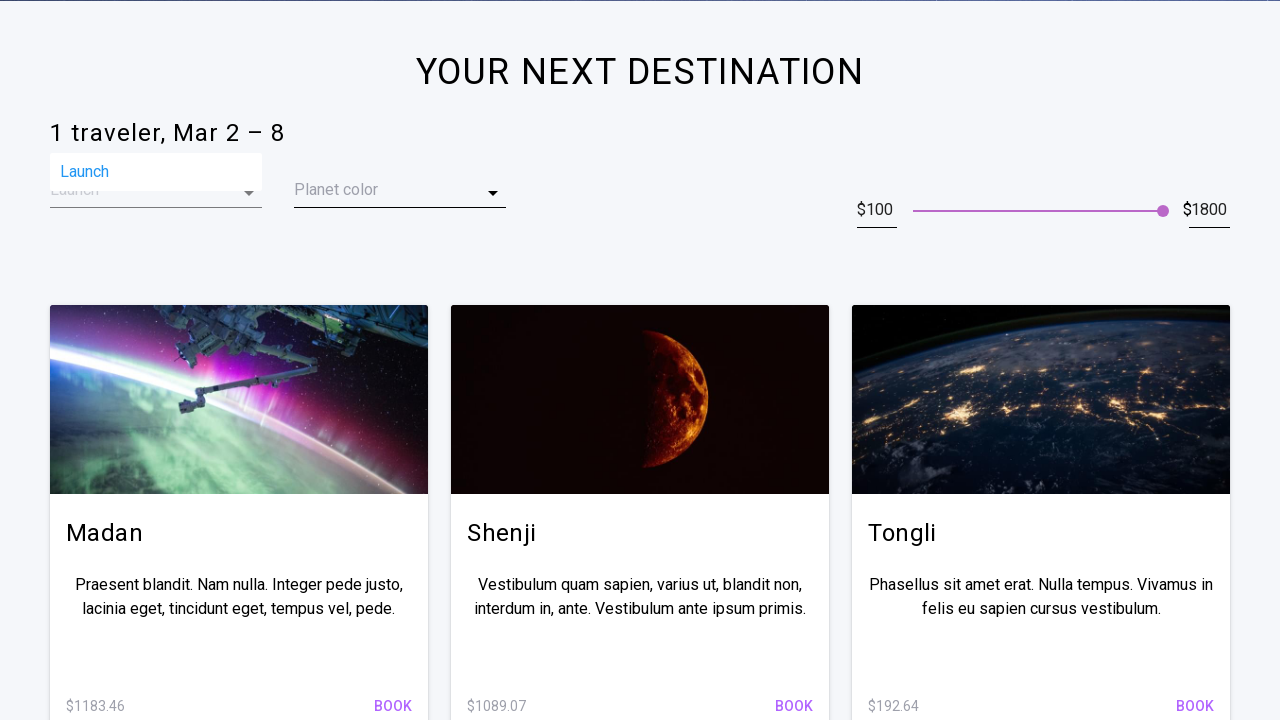

Selected 'Tongli' option from dropdown menu at (156, 287) on .theme__values___1jS4g >> nth=2 >> internal:text="Tongli"i
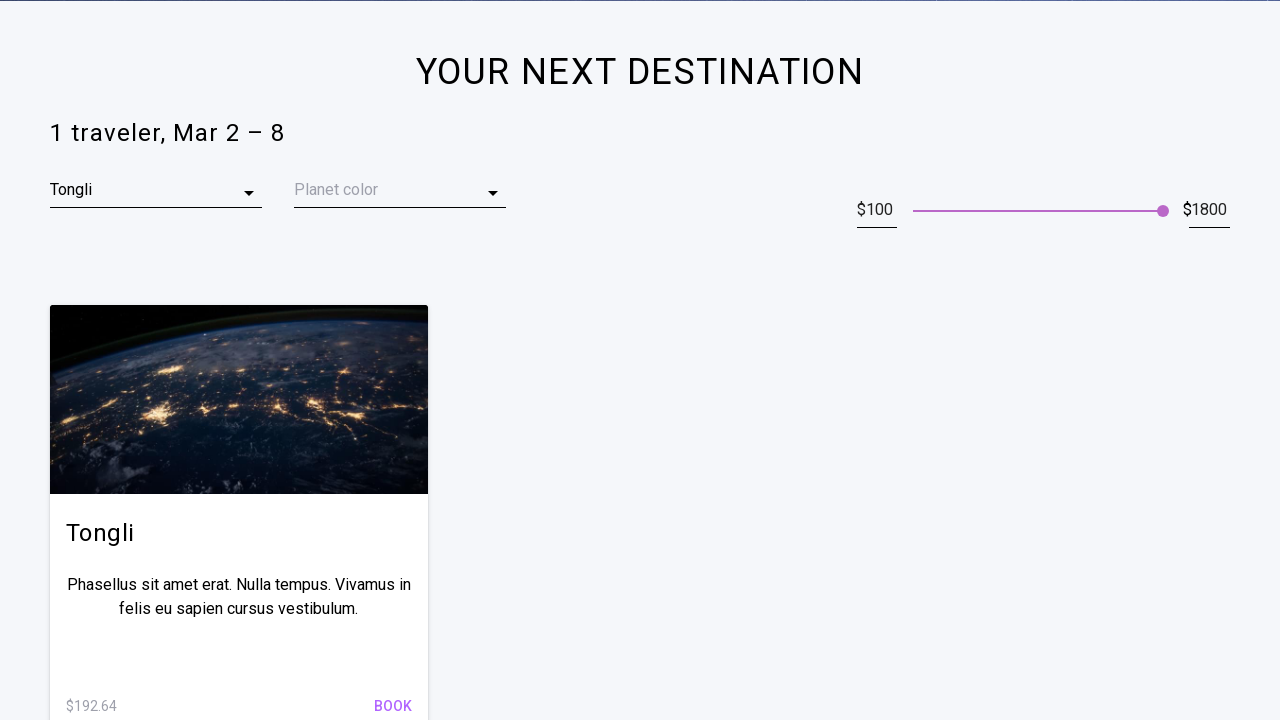

Retrieved progress bar value attribute
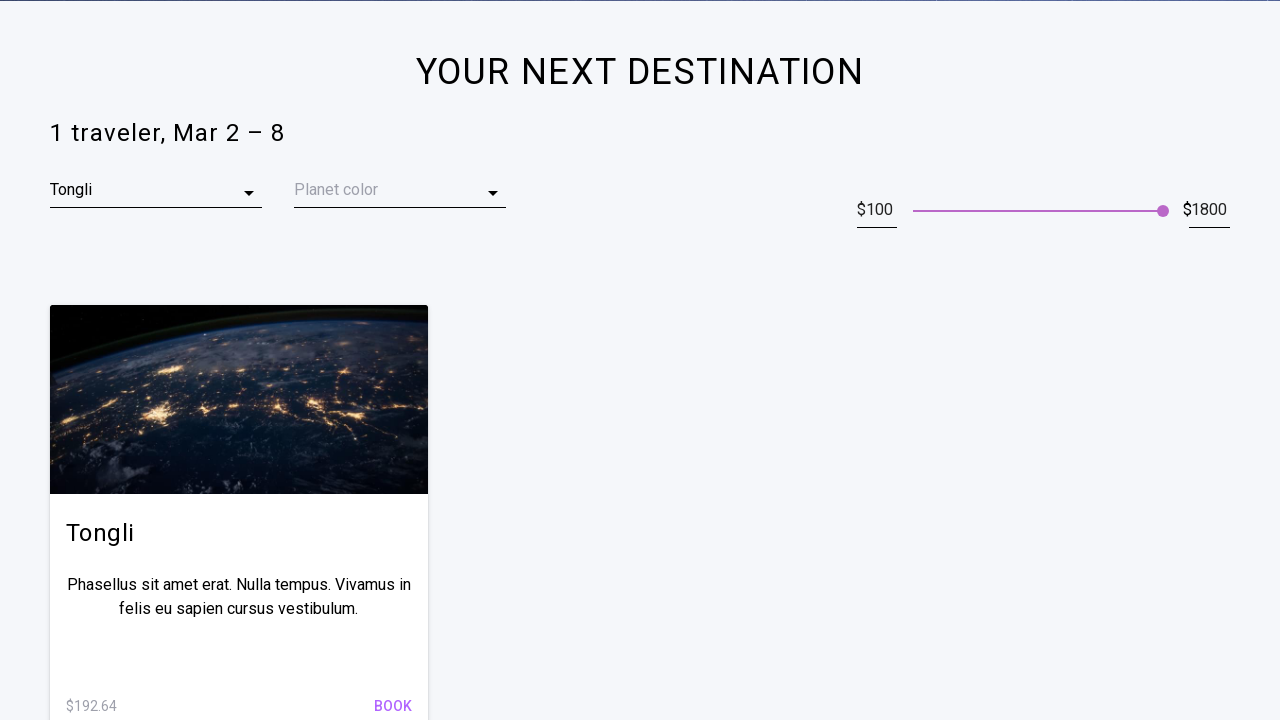

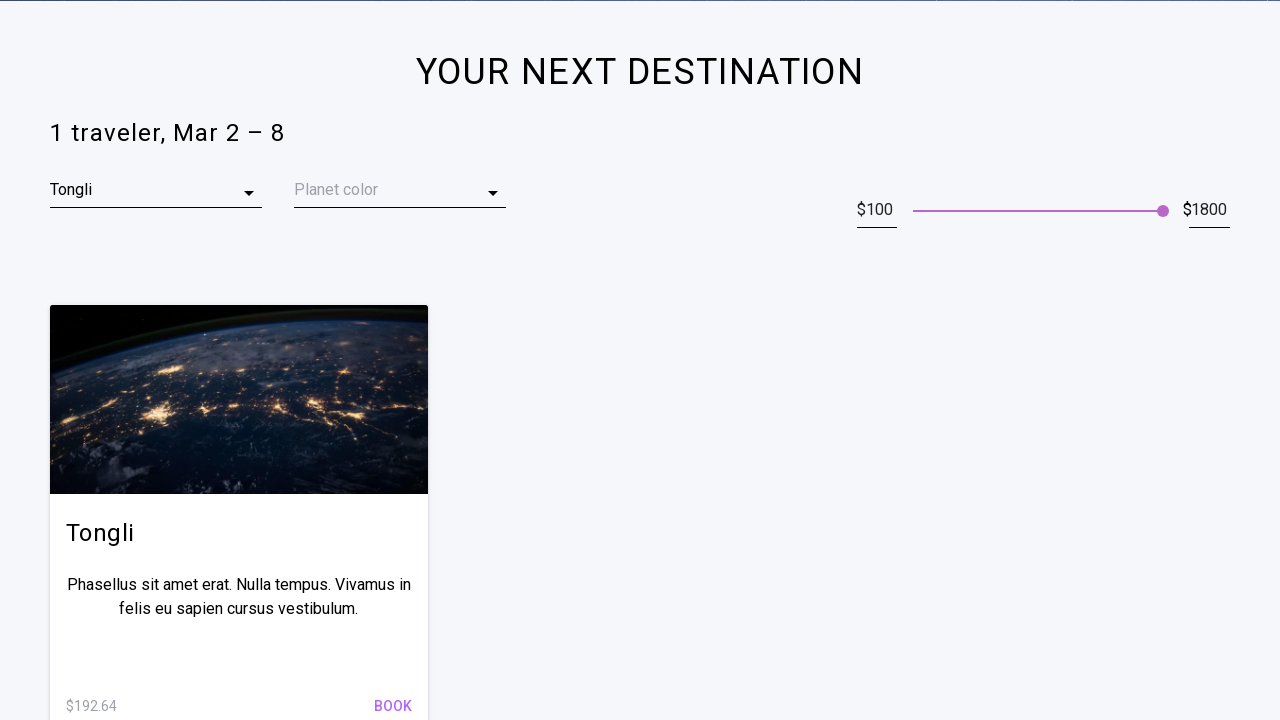